Tests radio button selection by clicking the 'Yes' radio button and verifying the selection

Starting URL: https://demoqa.com/radio-button

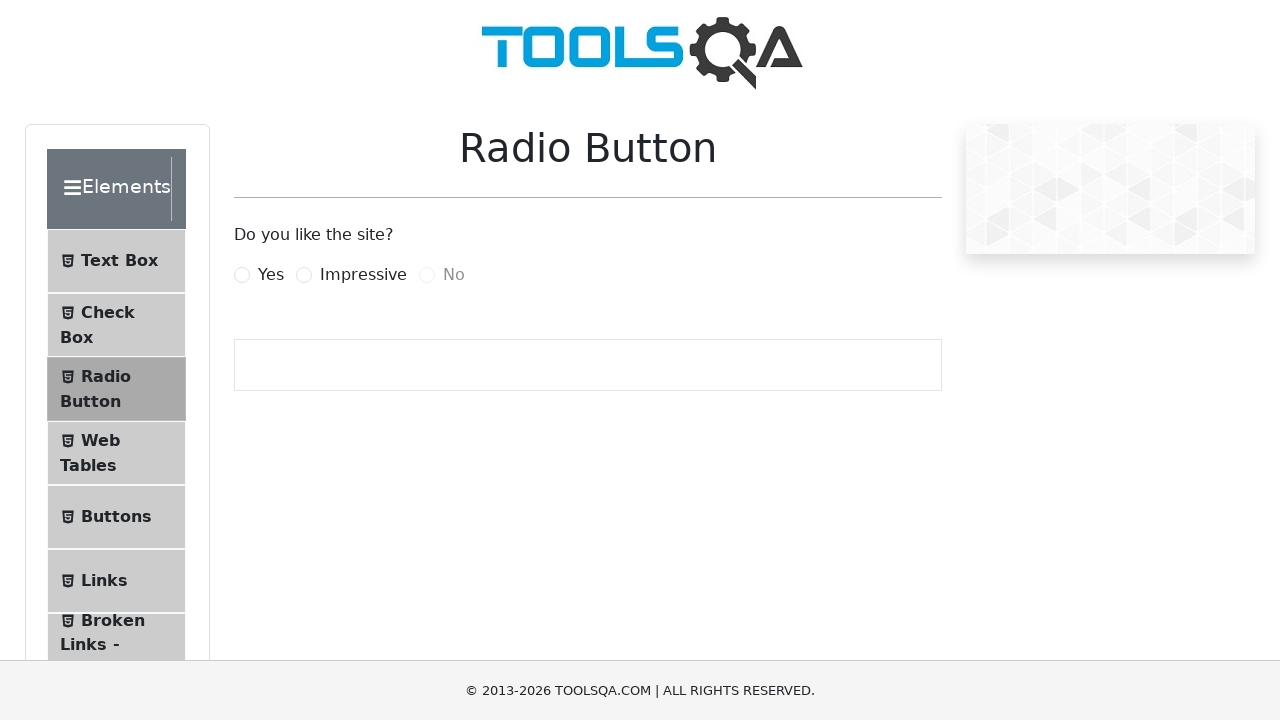

Clicked the 'Yes' radio button at (271, 275) on label[for='yesRadio']
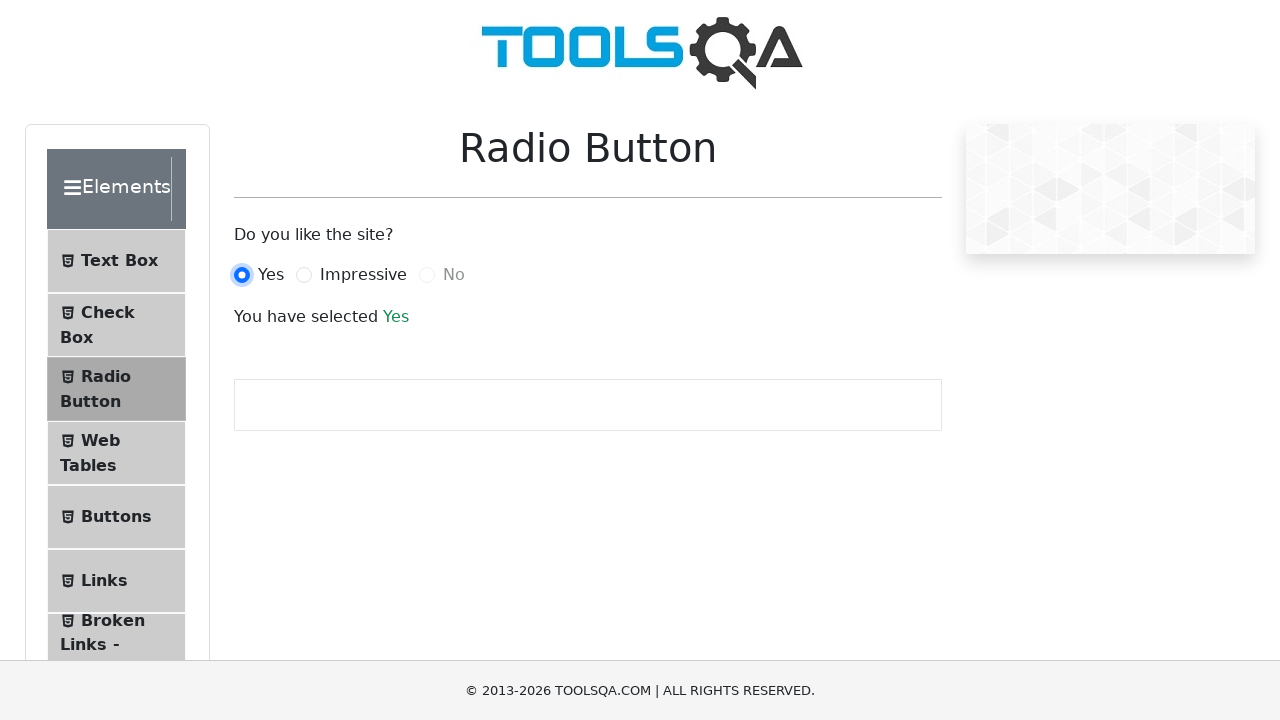

Retrieved selection text to verify 'Yes' radio button is selected
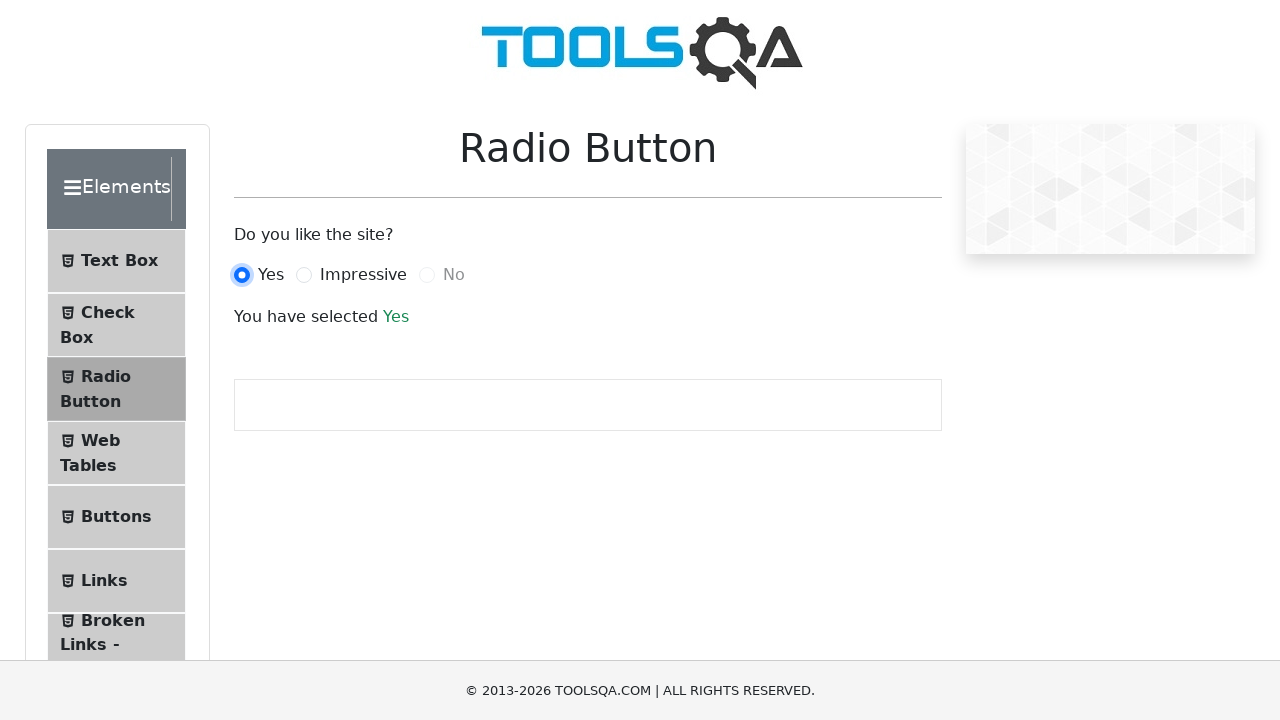

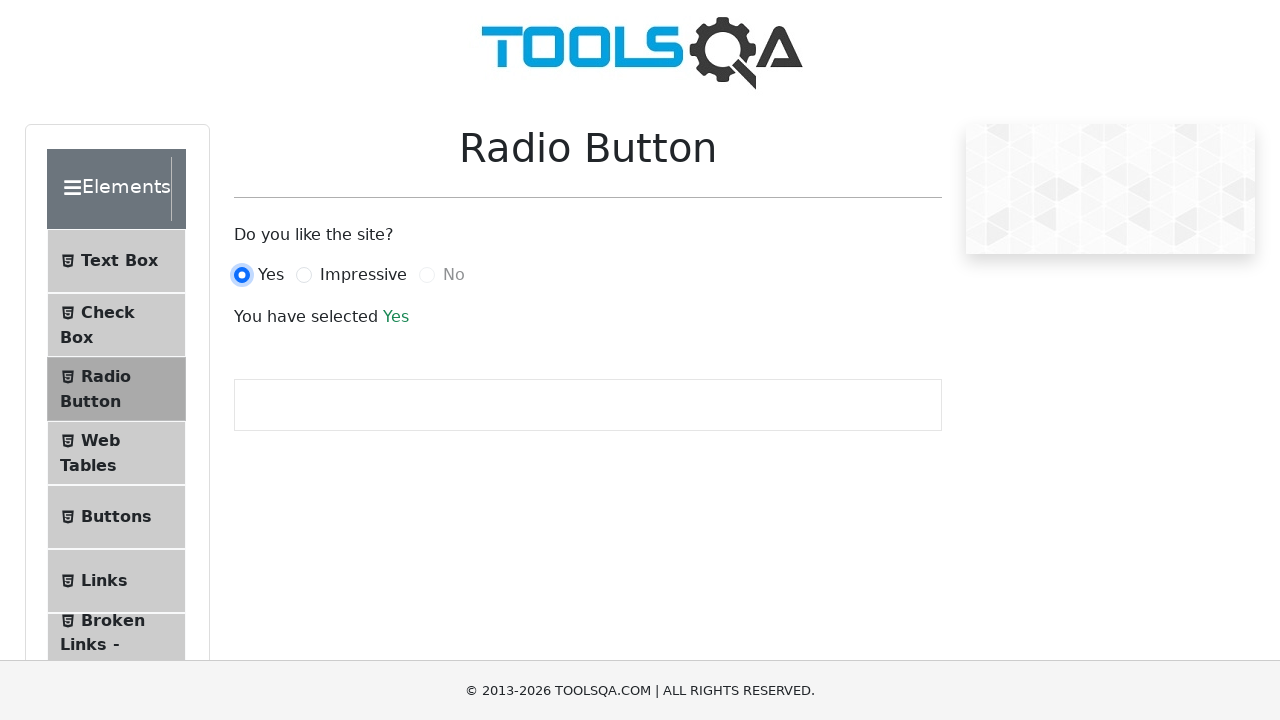